Tests opening multiple links in new tabs from the footer section of a webpage, specifically from the first column of links

Starting URL: https://rahulshettyacademy.com/AutomationPractice/

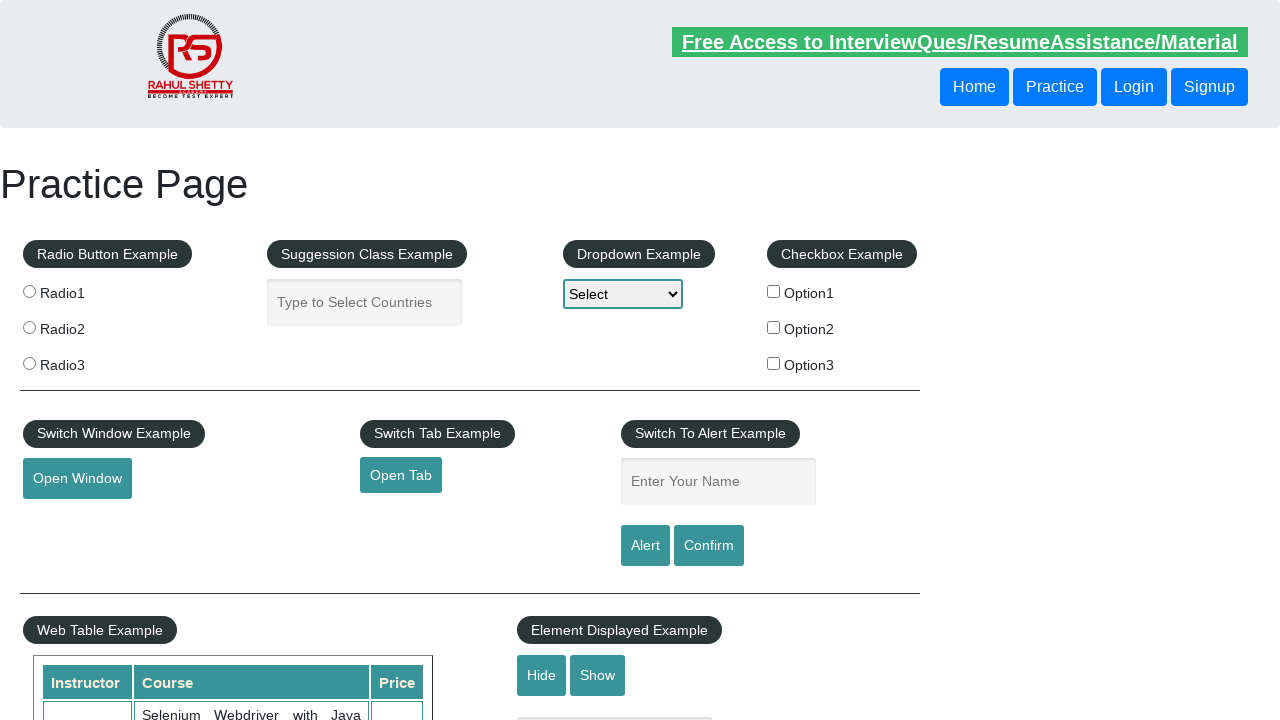

Counted total links on page: 27
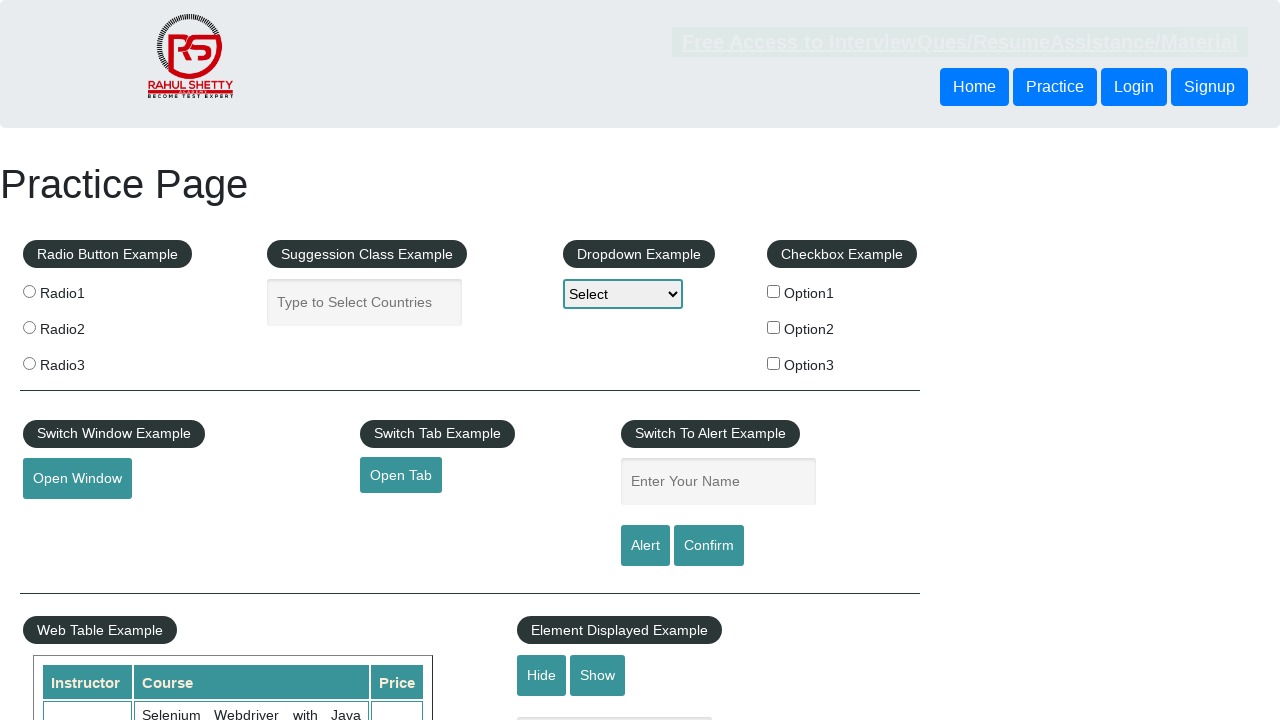

Located footer section with ID 'gf-BIG'
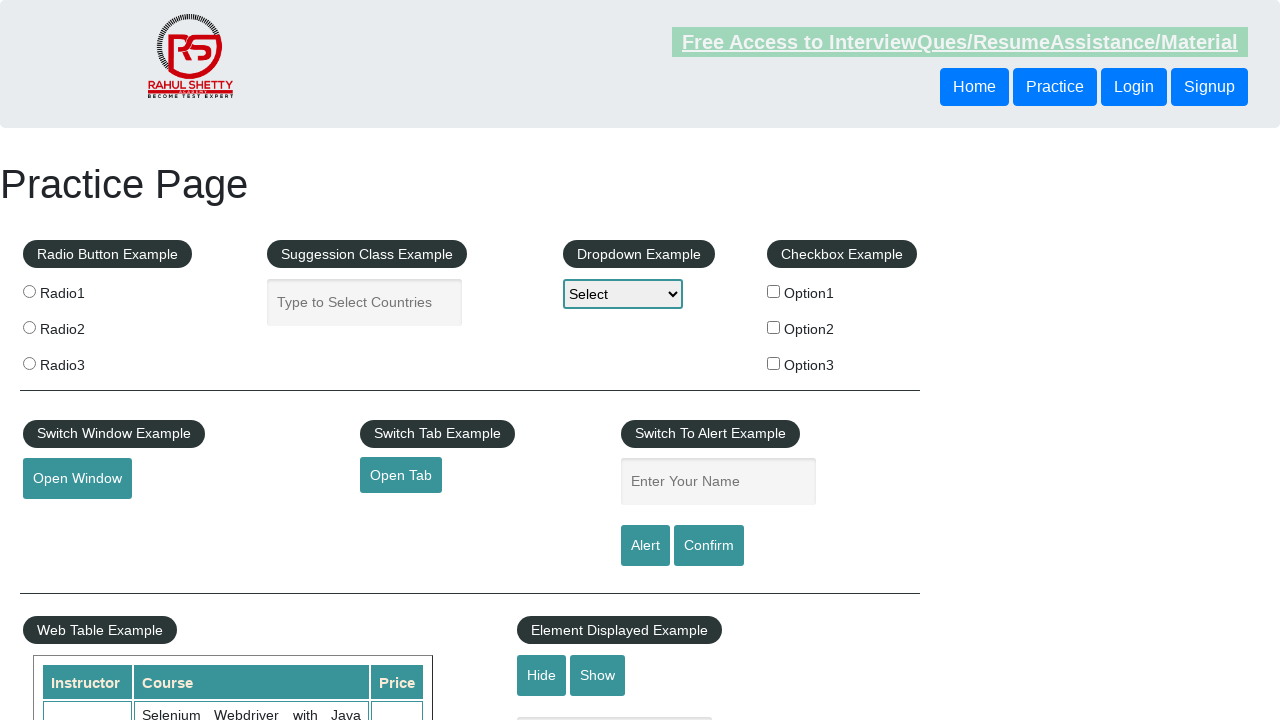

Counted links in footer section: 20
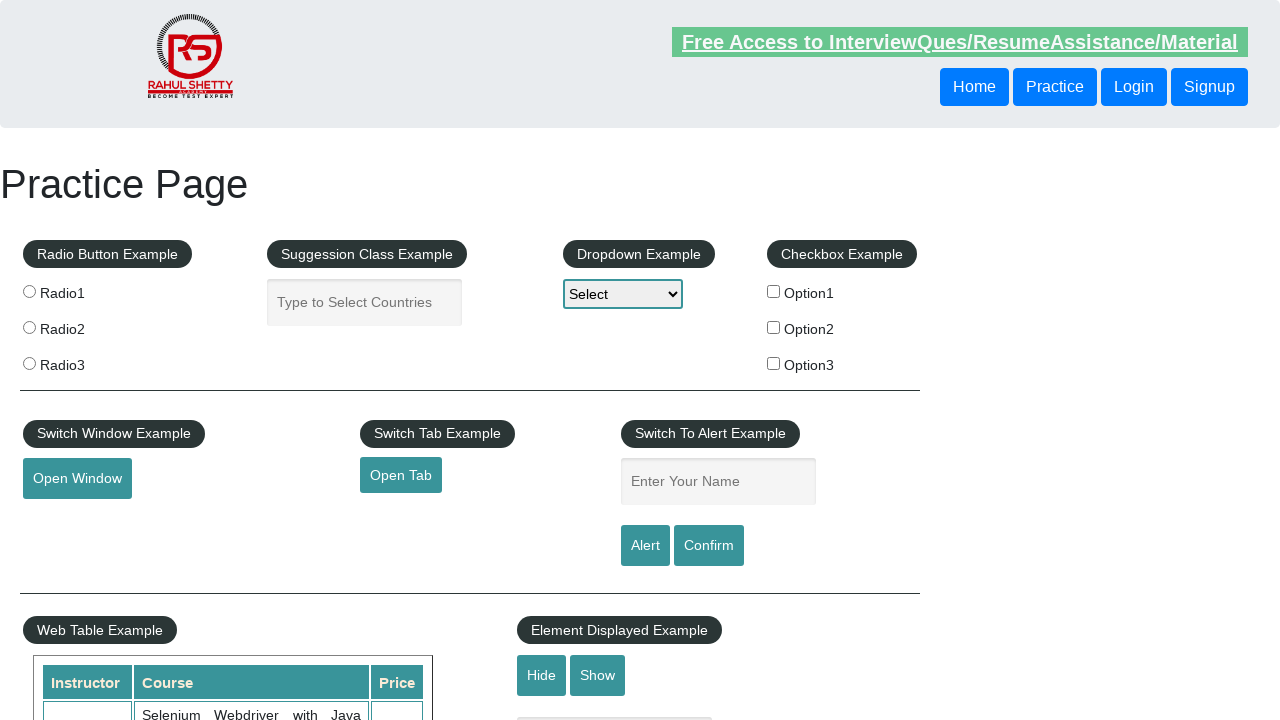

Located first column in footer table
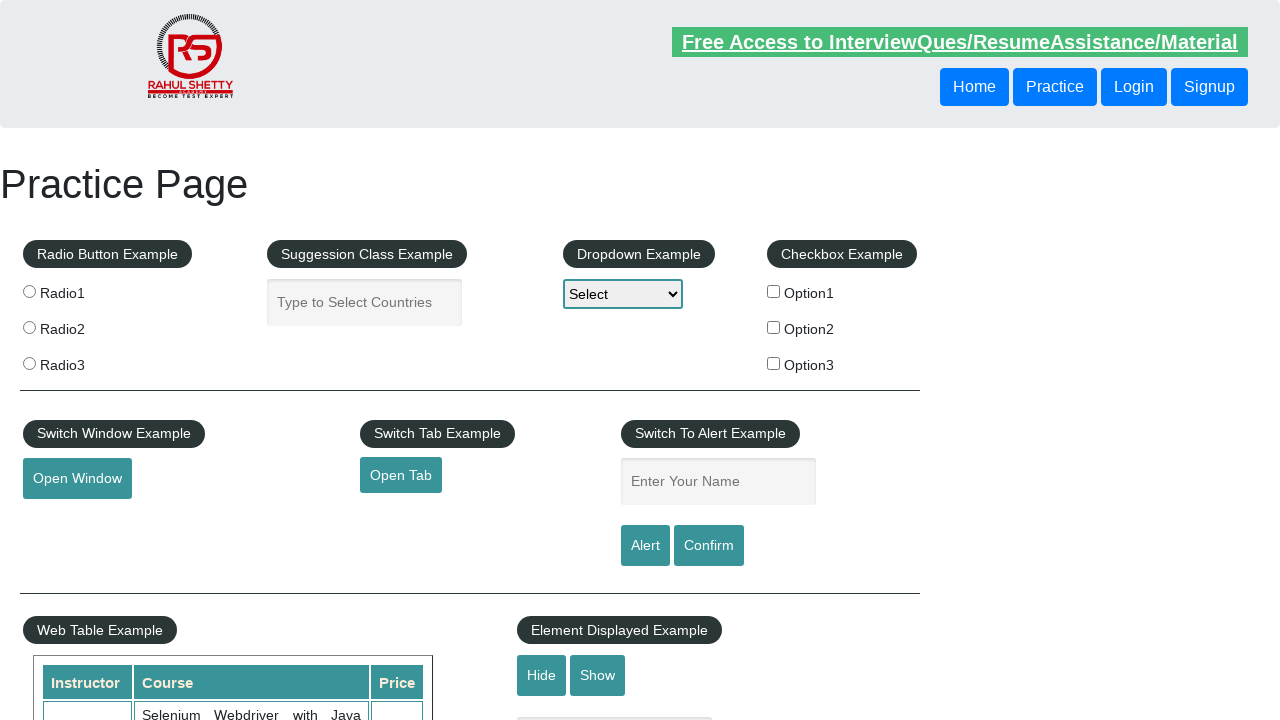

Found links in first column: 5
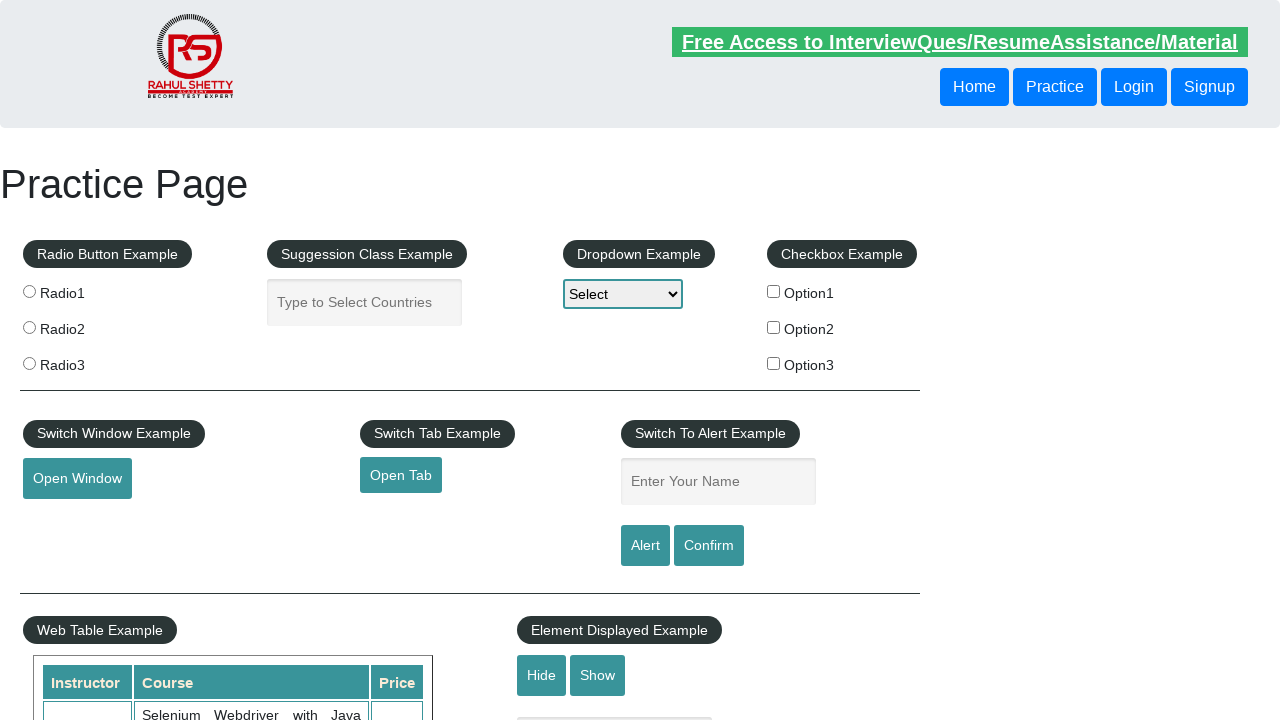

Opened footer column link 1 in new tab using Ctrl+Click at (68, 520) on #gf-BIG >> xpath=//table/tbody/tr/td[1]/ul >> a >> nth=1
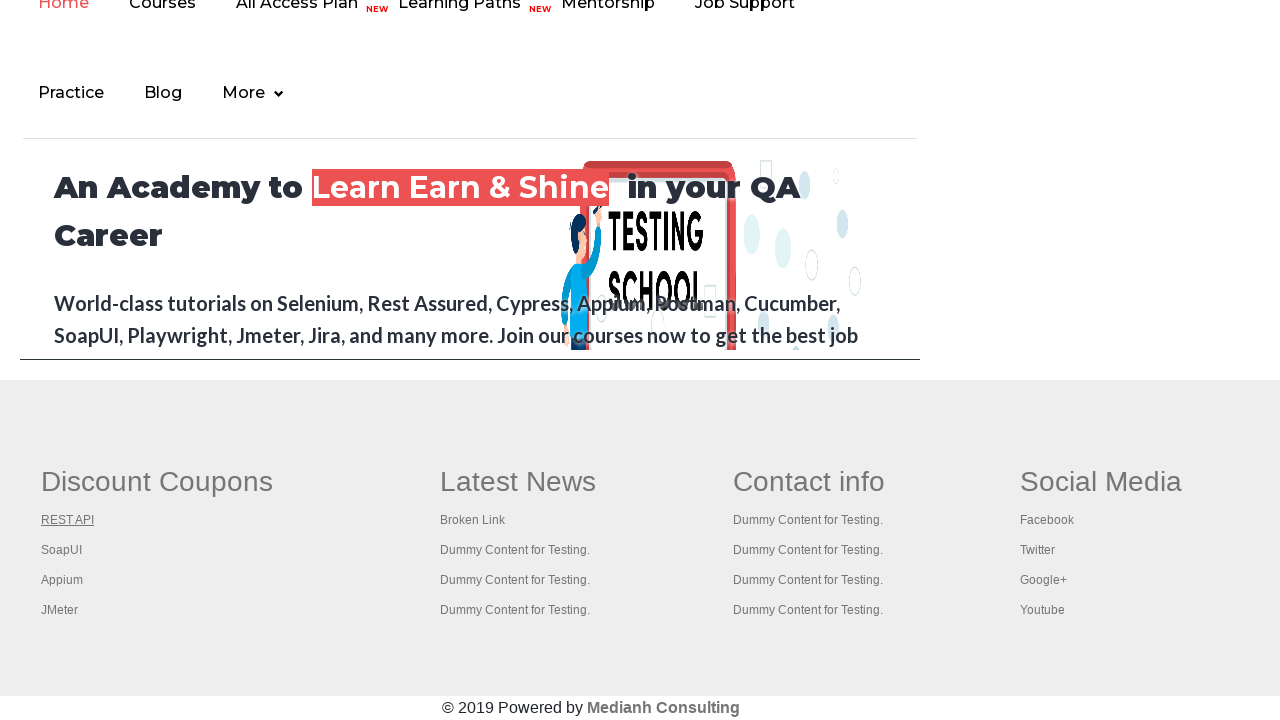

Opened footer column link 2 in new tab using Ctrl+Click at (62, 550) on #gf-BIG >> xpath=//table/tbody/tr/td[1]/ul >> a >> nth=2
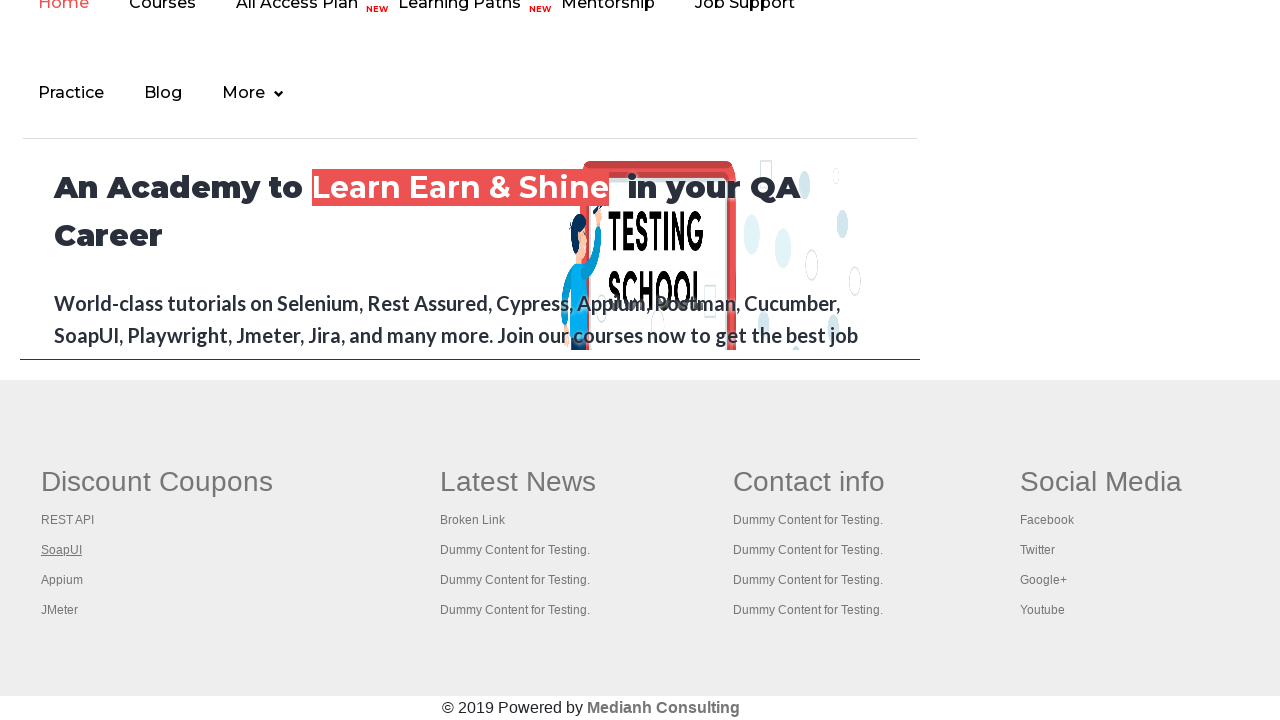

Opened footer column link 3 in new tab using Ctrl+Click at (62, 580) on #gf-BIG >> xpath=//table/tbody/tr/td[1]/ul >> a >> nth=3
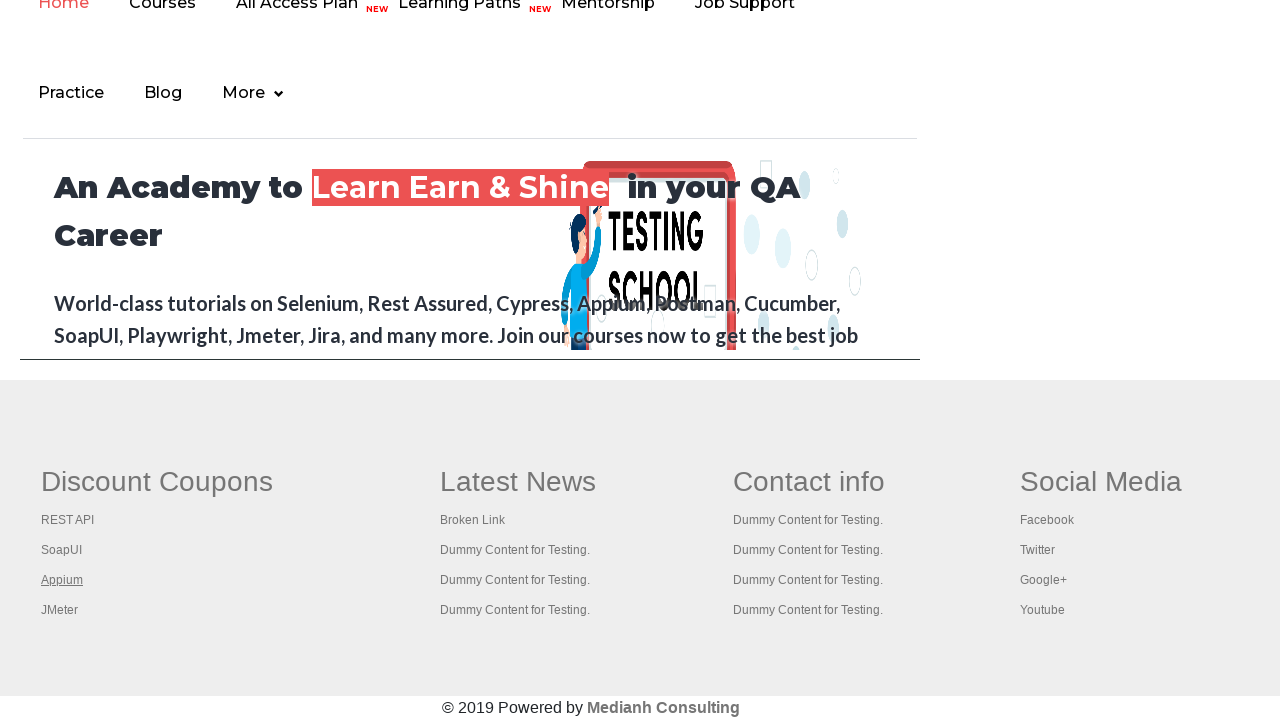

Opened footer column link 4 in new tab using Ctrl+Click at (60, 610) on #gf-BIG >> xpath=//table/tbody/tr/td[1]/ul >> a >> nth=4
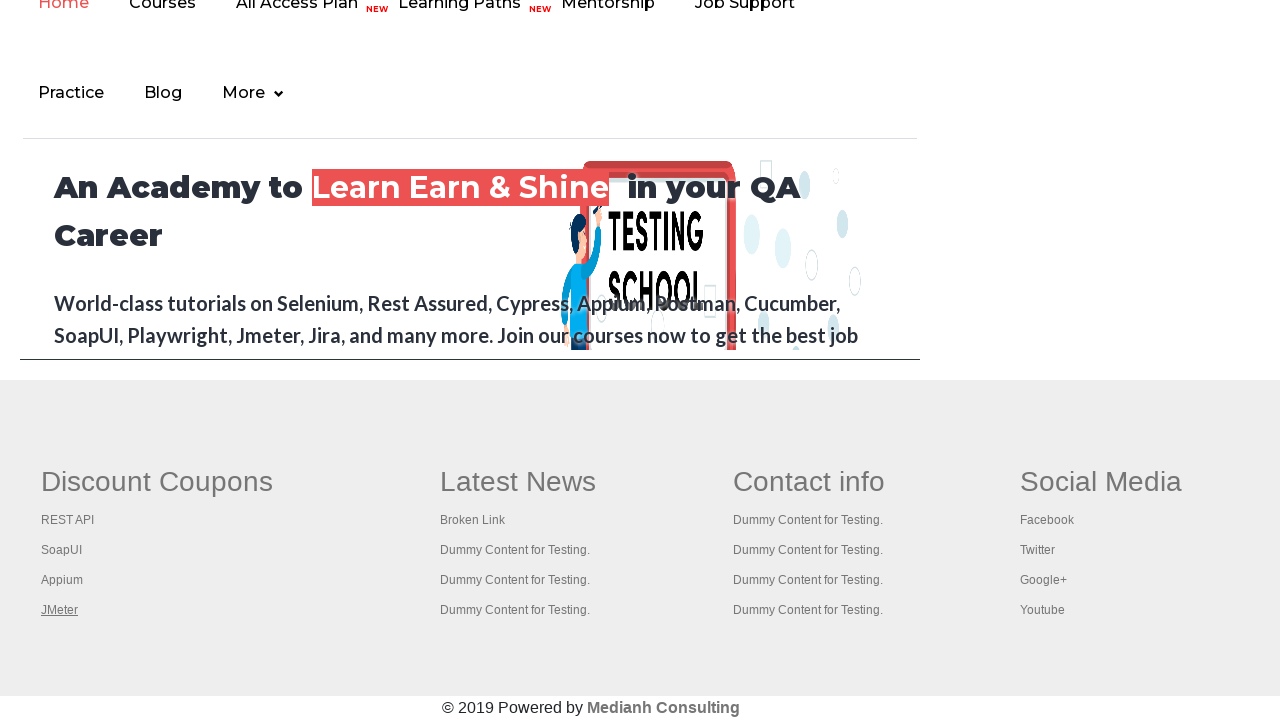

Waited 3 seconds for all tabs to load
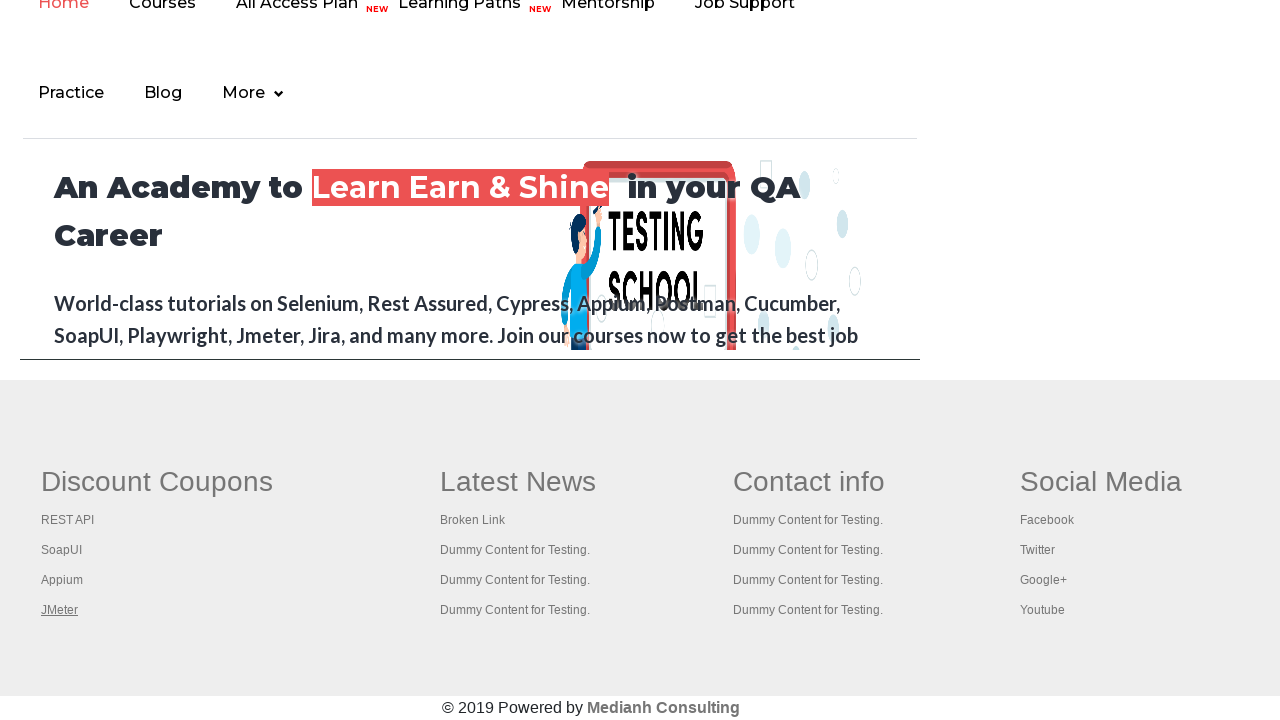

Retrieved all open browser tabs: 5 tabs total
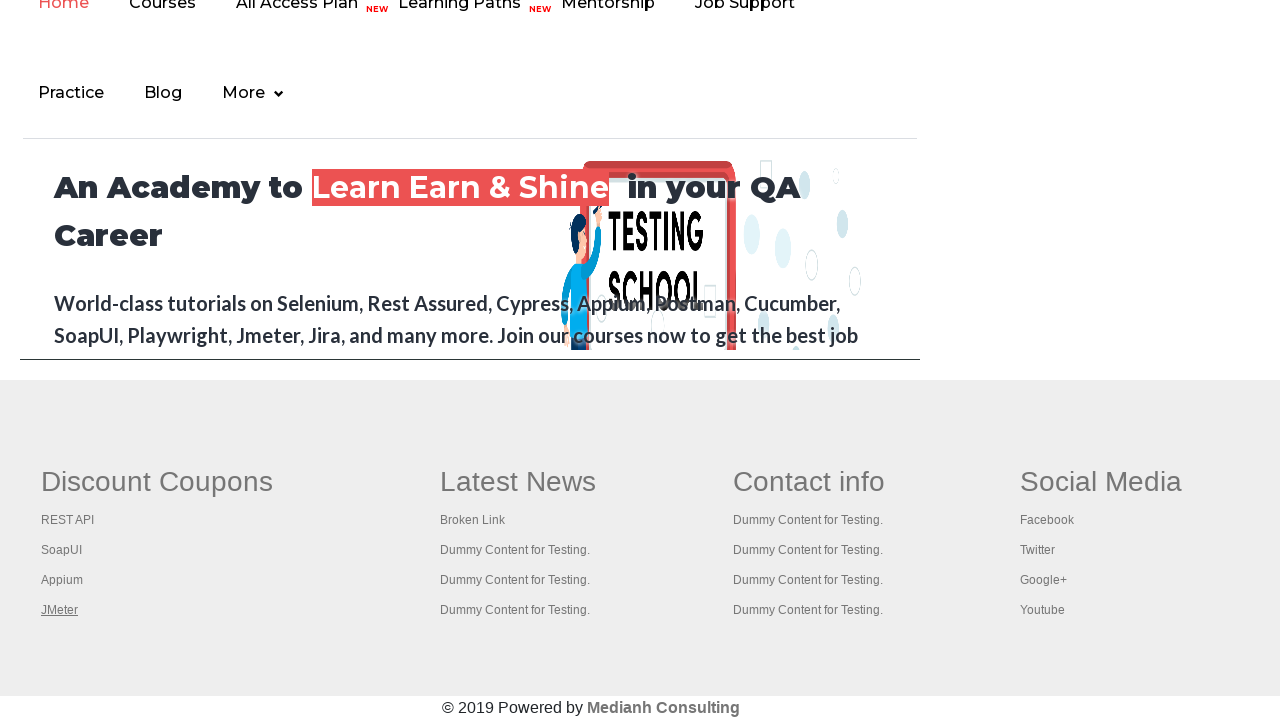

Printed title of tab: 'Practice Page'
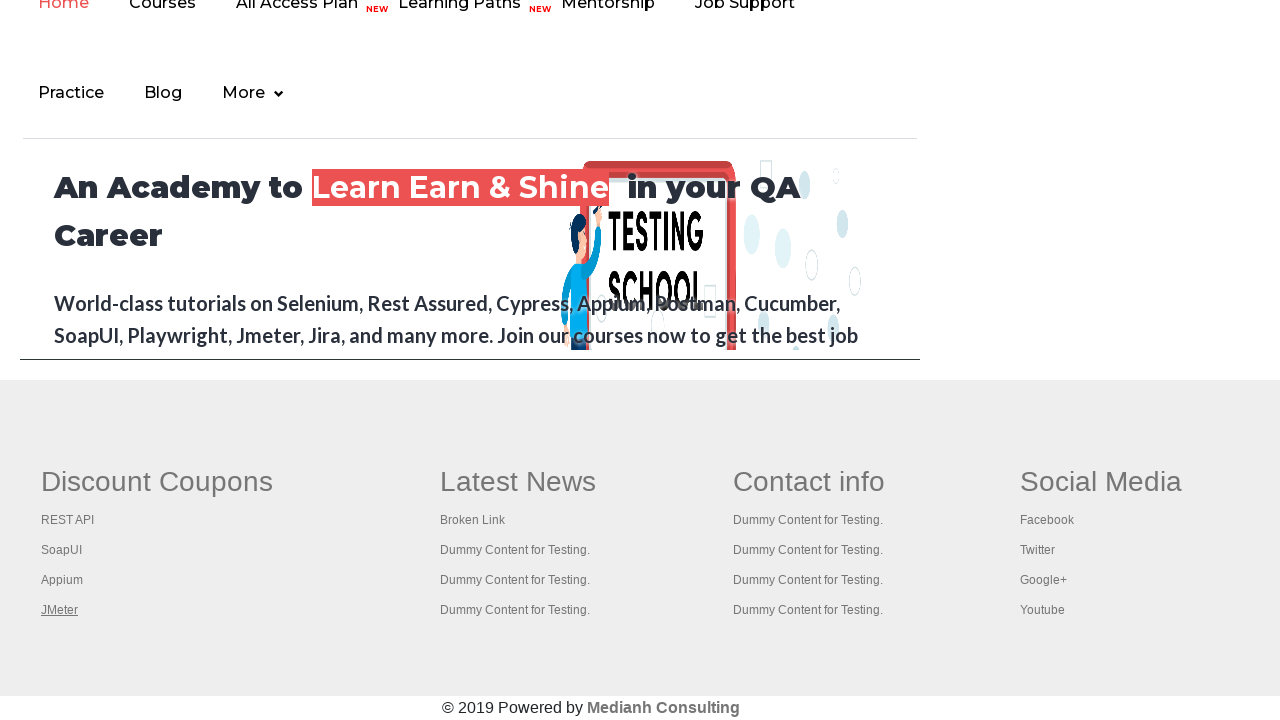

Printed title of tab: 'REST API Tutorial'
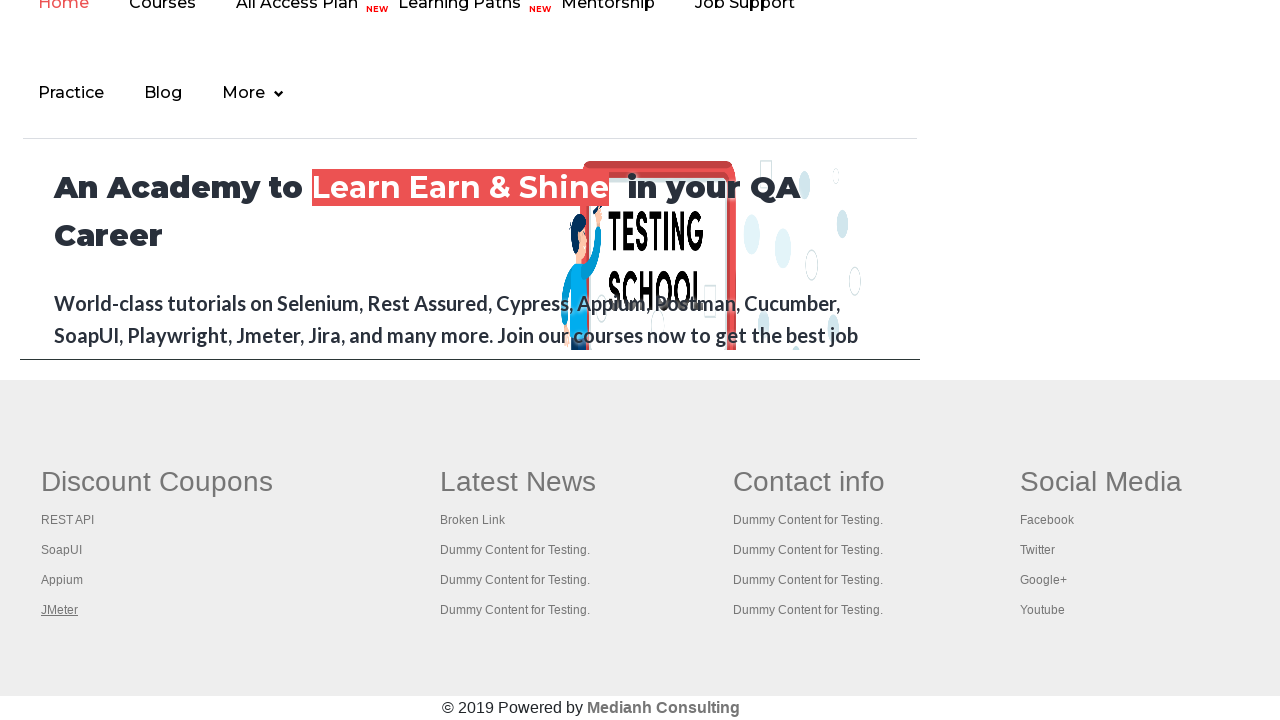

Printed title of tab: 'The World’s Most Popular API Testing Tool | SoapUI'
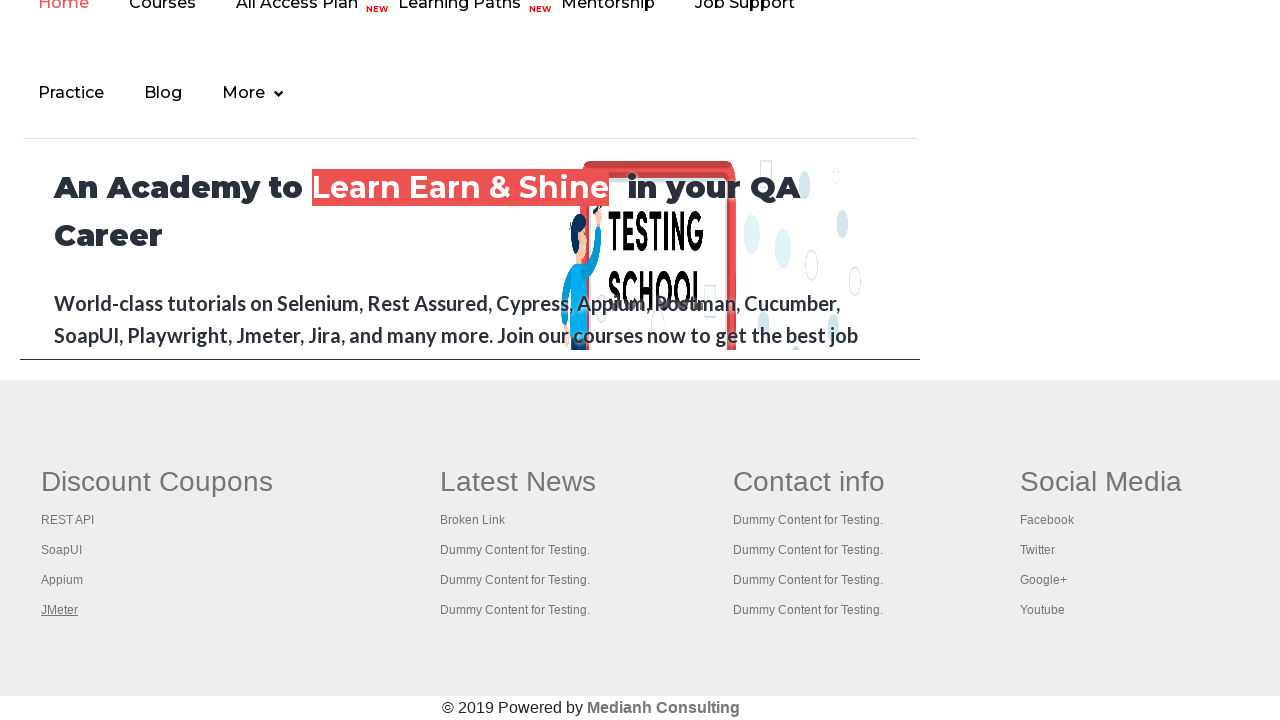

Printed title of tab: 'Appium tutorial for Mobile Apps testing | RahulShetty Academy | Rahul'
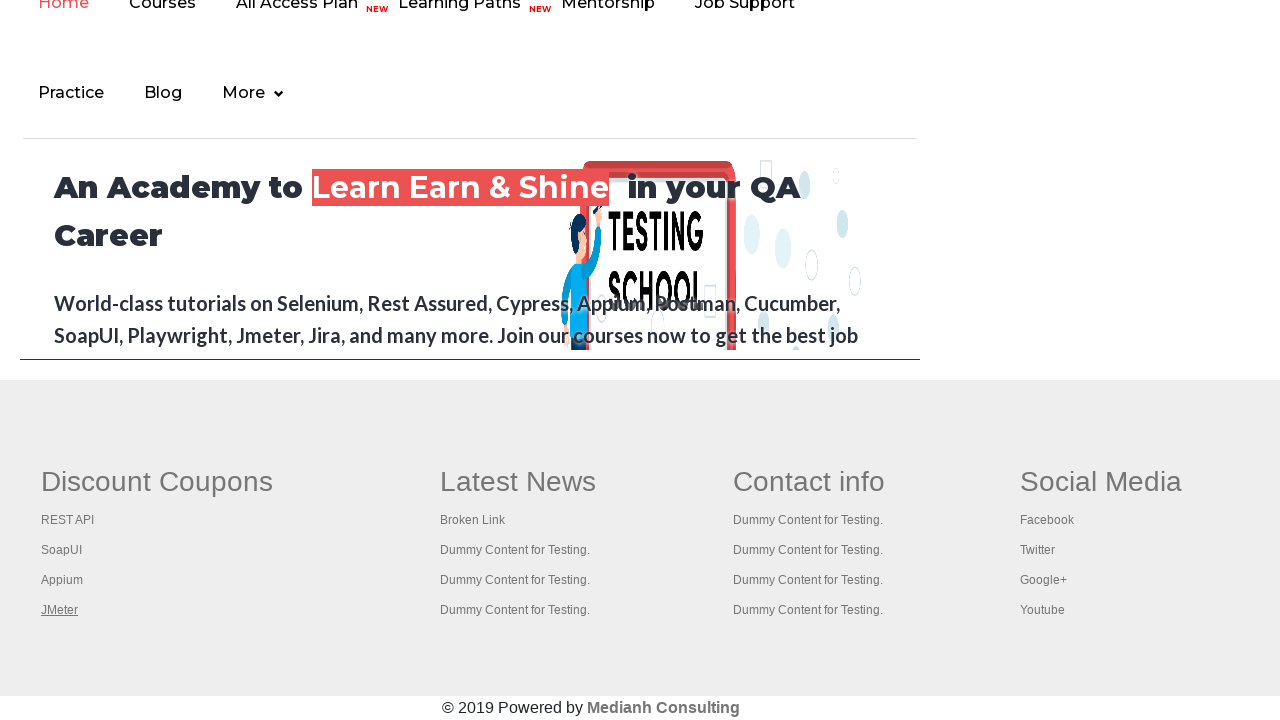

Printed title of tab: 'Apache JMeter - Apache JMeter™'
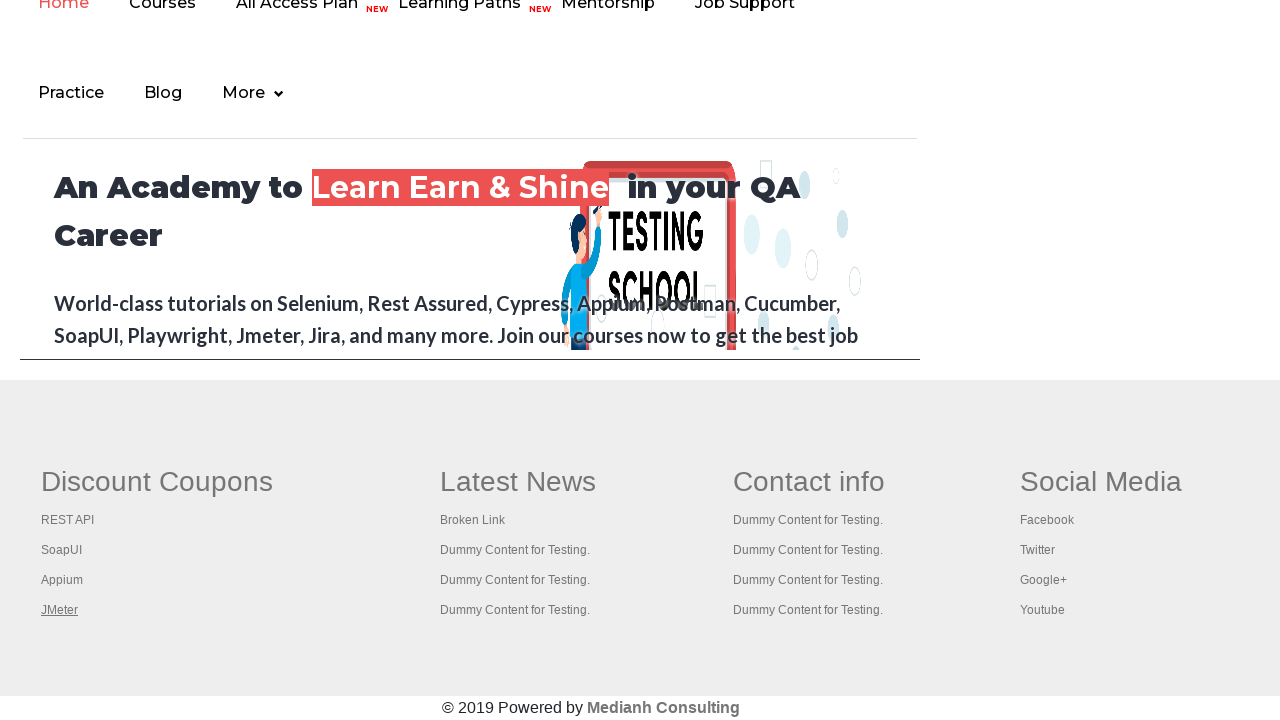

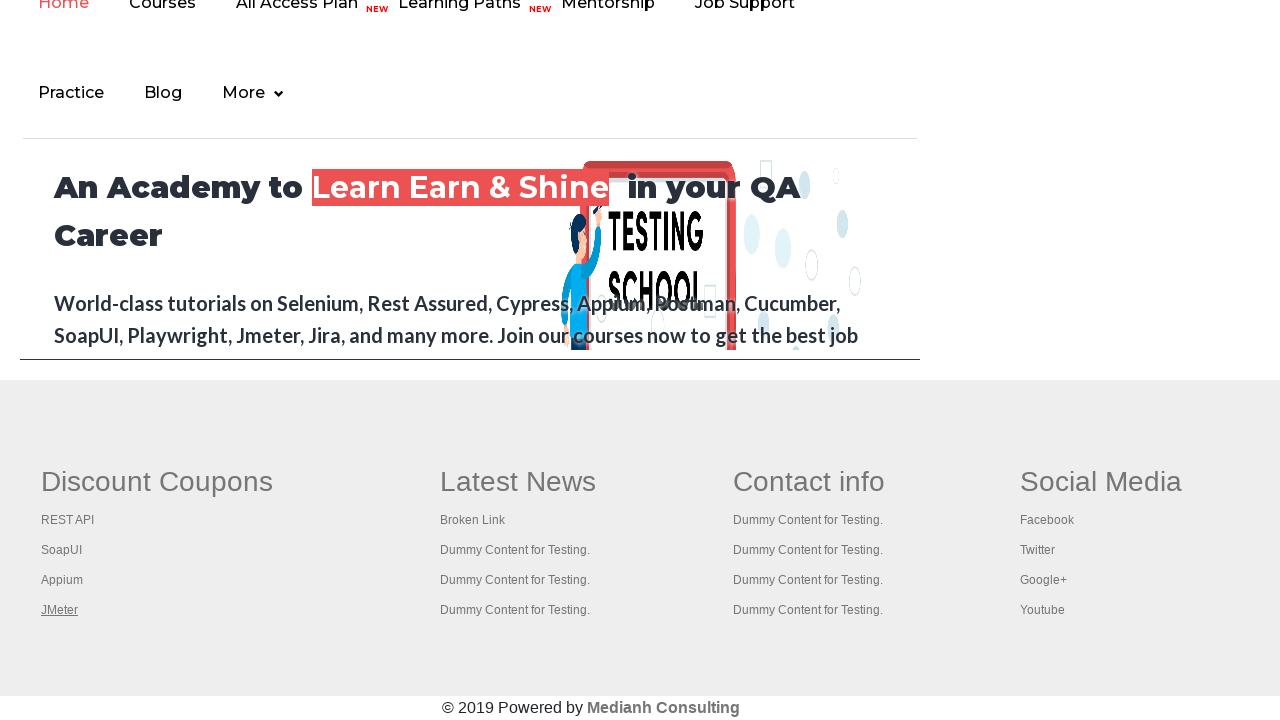